Tests multiple selection dropdown functionality by selecting multiple superhero options using different selection methods (by visible text, index, and value)

Starting URL: https://letcode.in/dropdowns

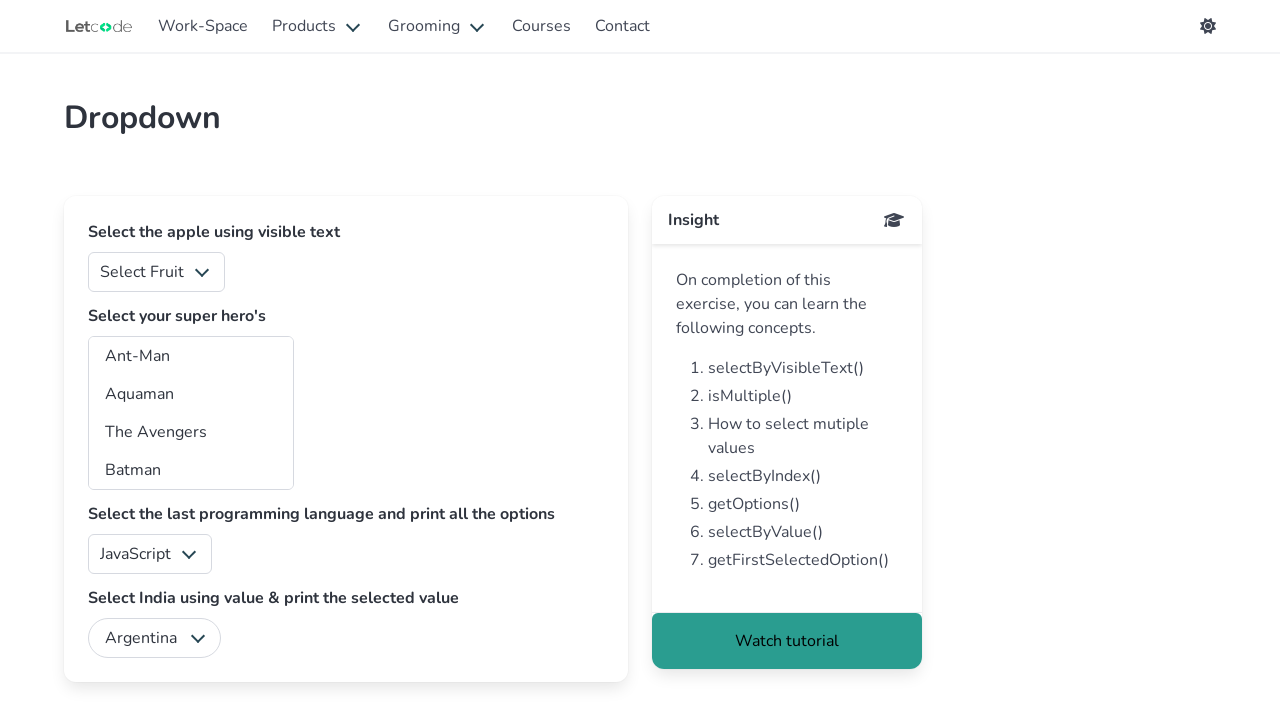

Selected 'Ant-Man' from superheros dropdown by visible text on select#superheros
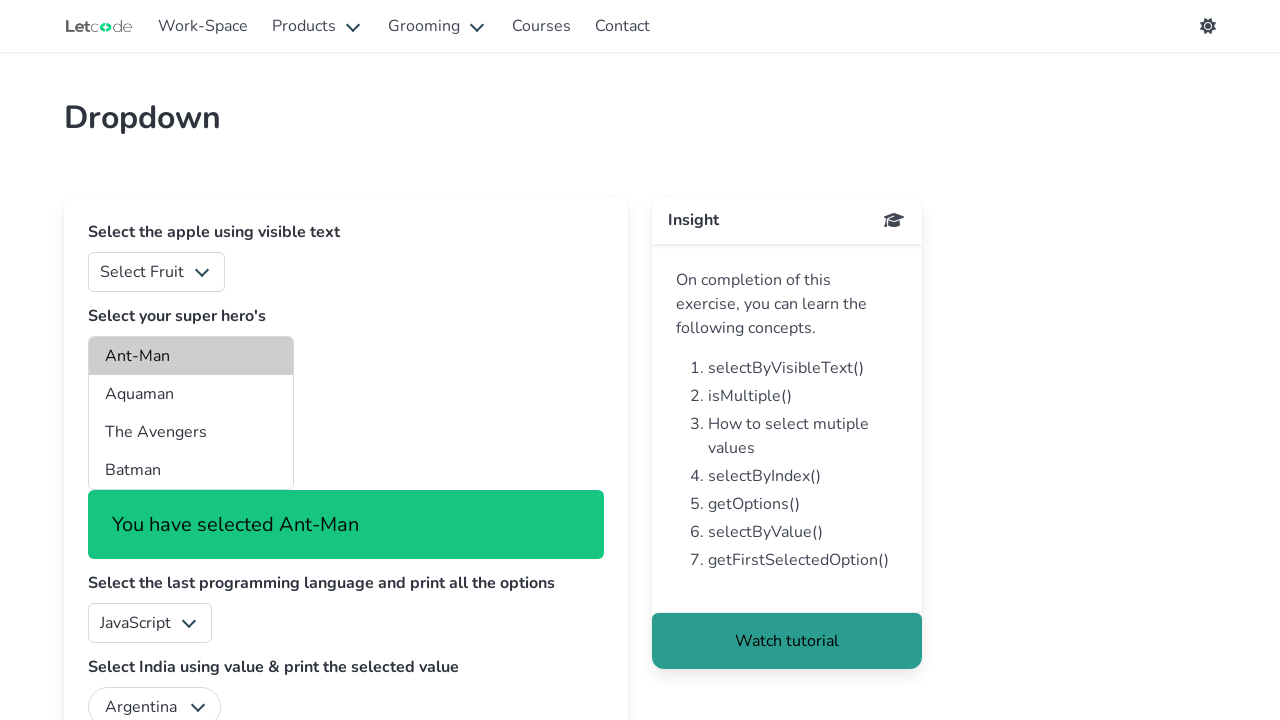

Selected superhero at index 1 from dropdown on select#superheros
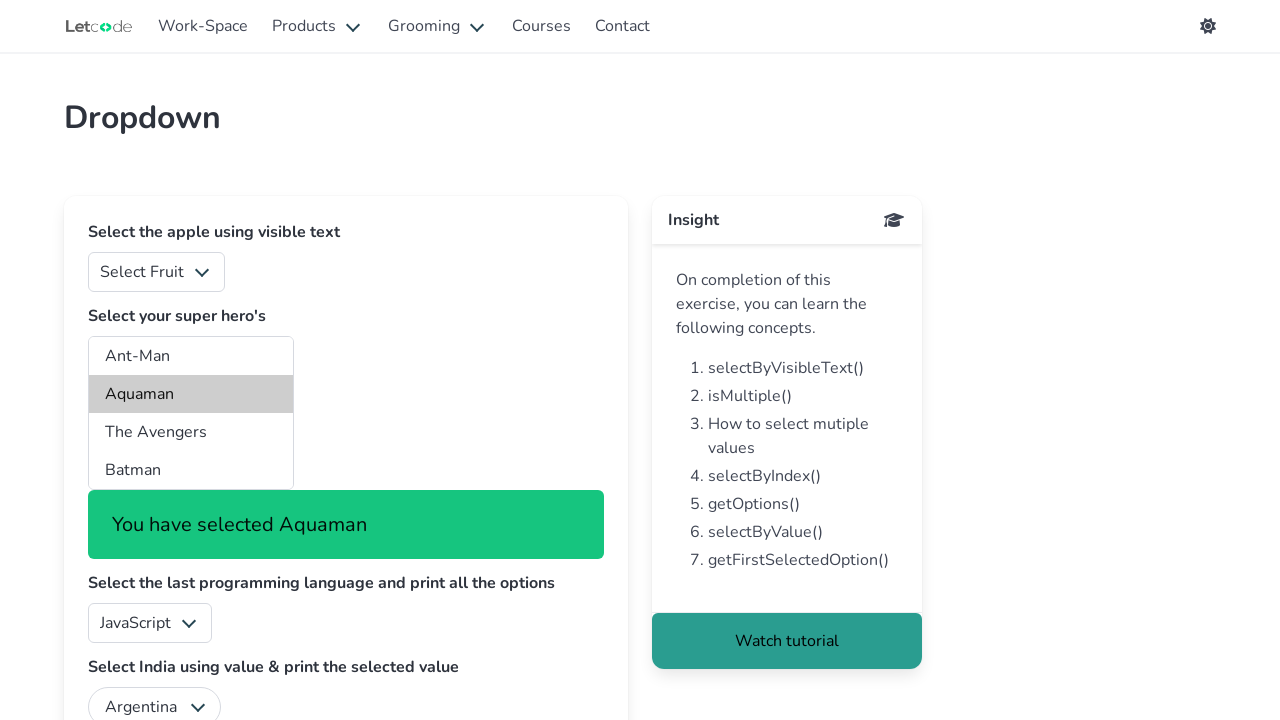

Selected 'Taskmaster' from superheros dropdown by value 'ta' on select#superheros
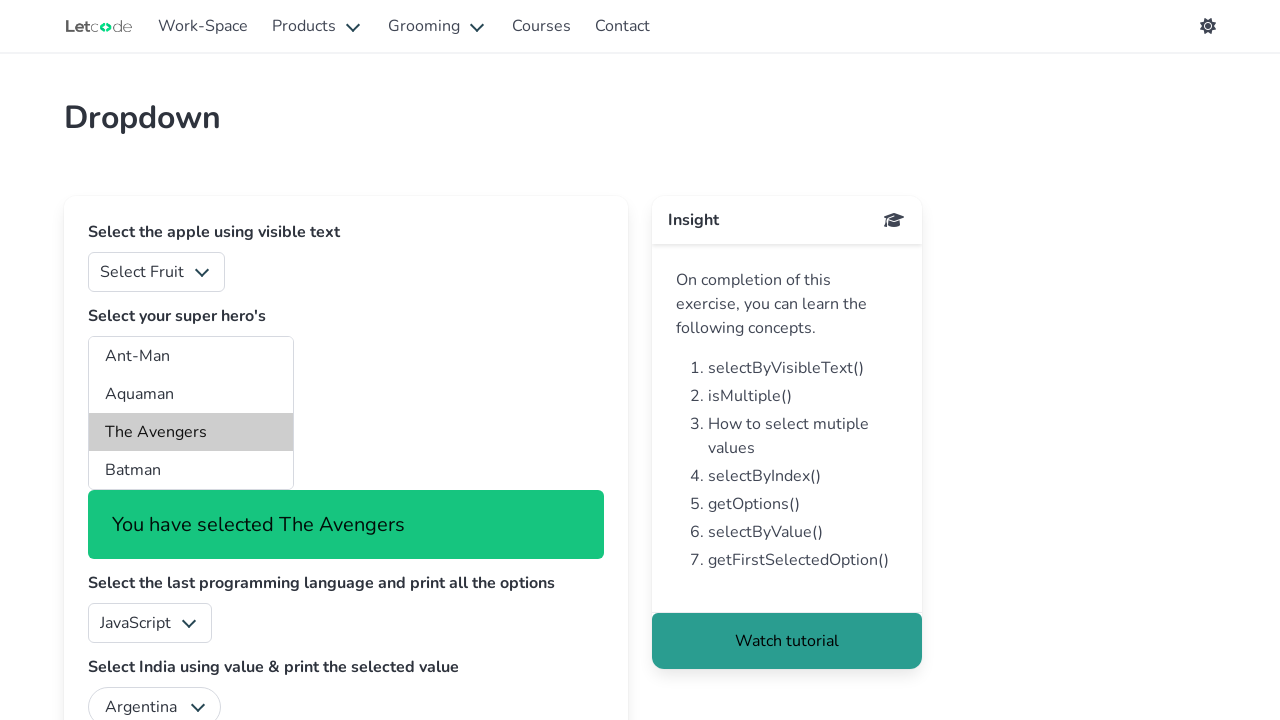

Verified superheros dropdown selector is present on page
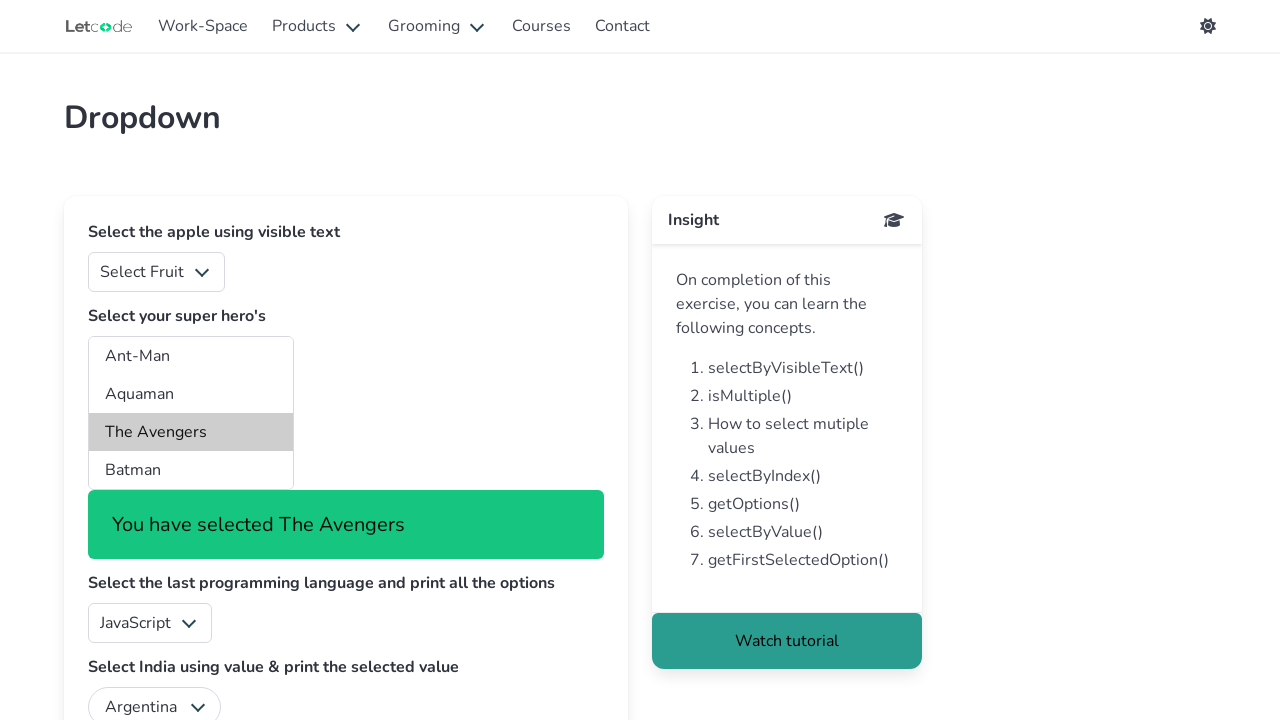

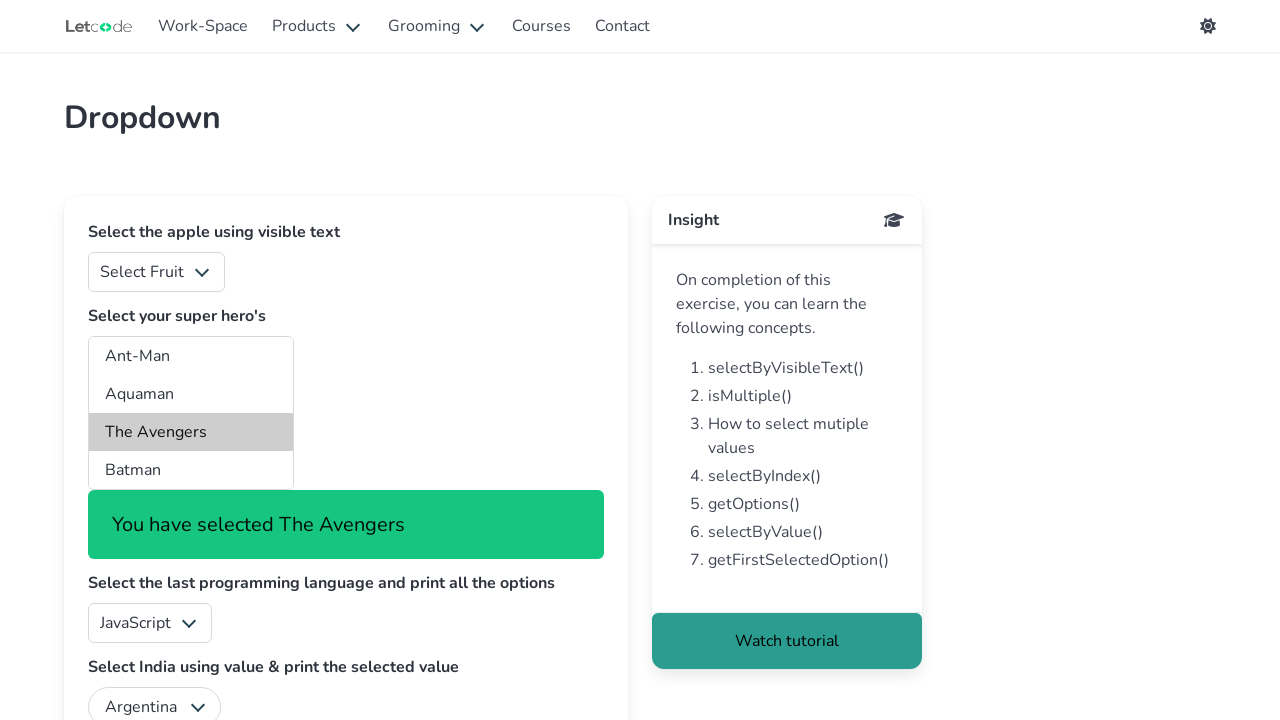